Tests store search functionality by entering a search query into the search input field

Starting URL: https://kodilla.com/pl/test/store

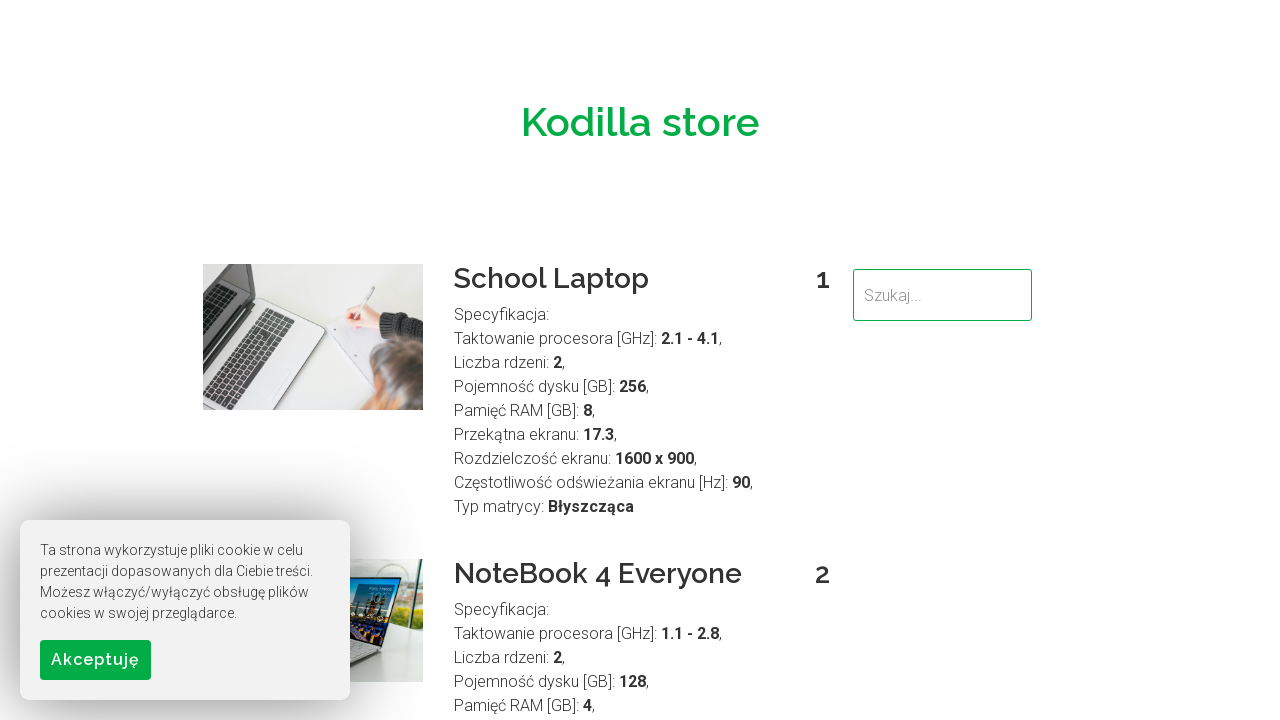

Filled search field with 'School' query on input[name='search']
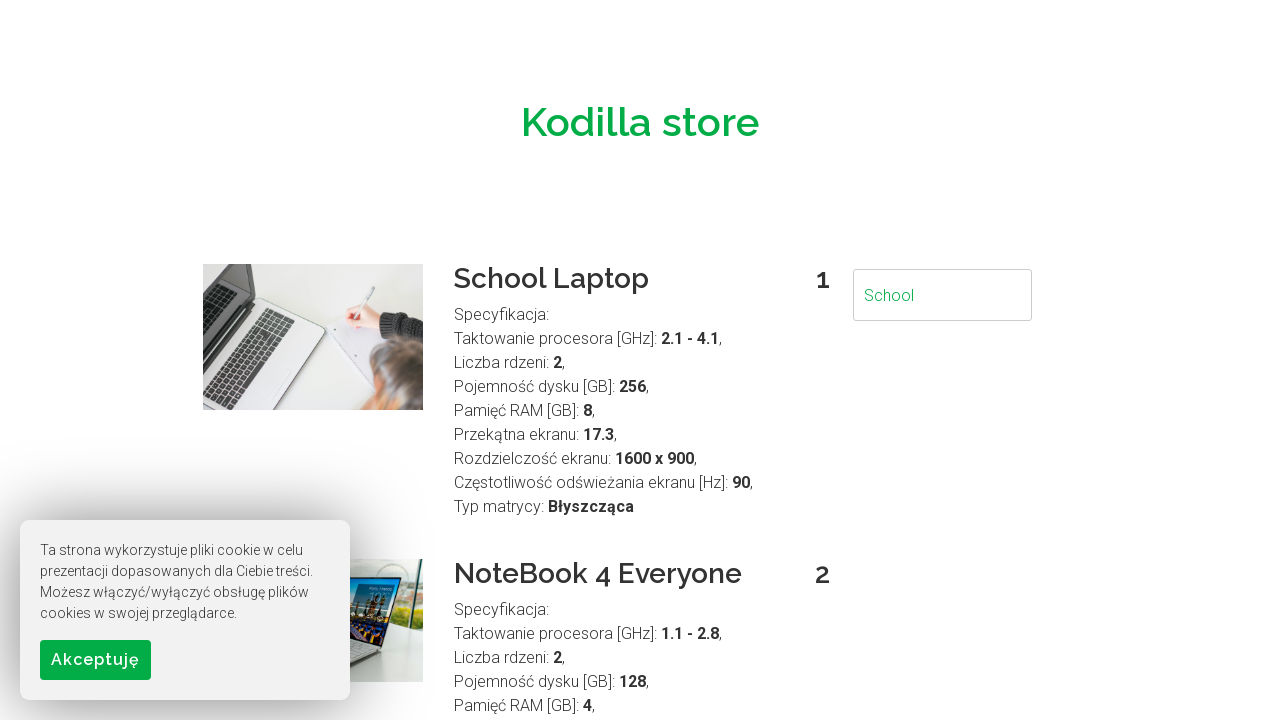

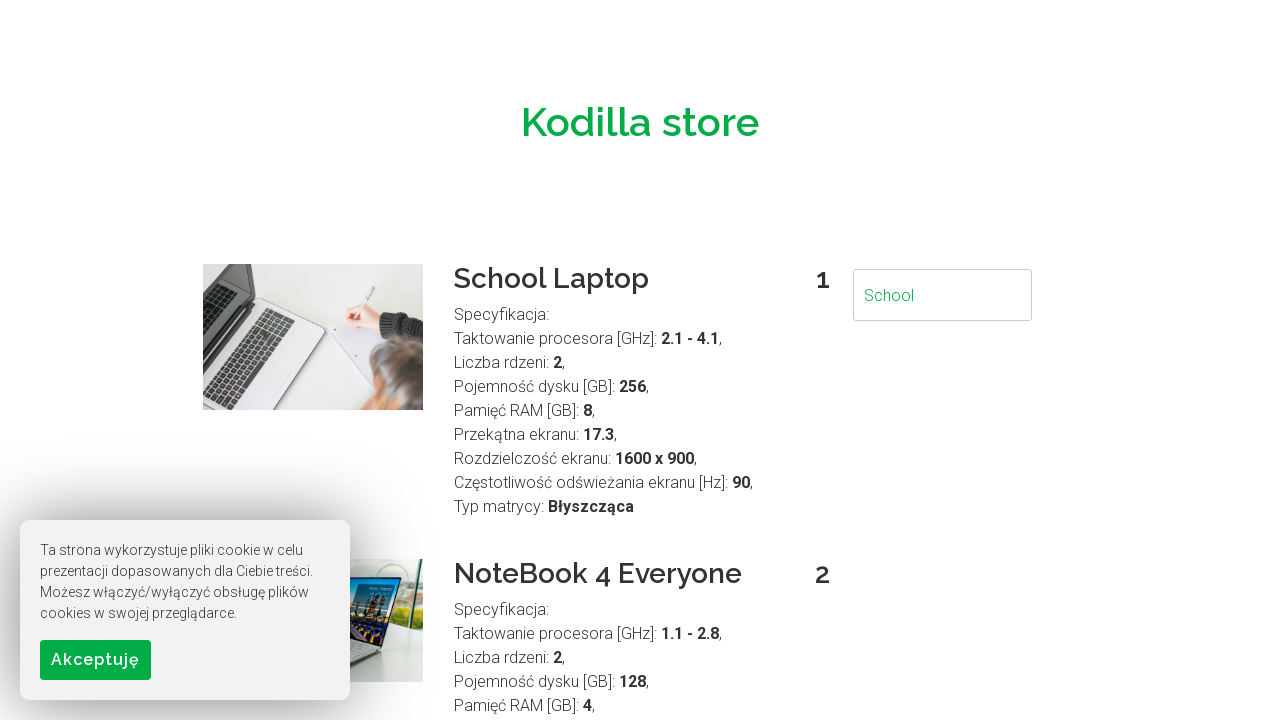